Tests JavaScript alert handling by clicking a button to trigger an alert, accepting it, and verifying the result message is displayed

Starting URL: http://practice.cydeo.com/javascript_alerts

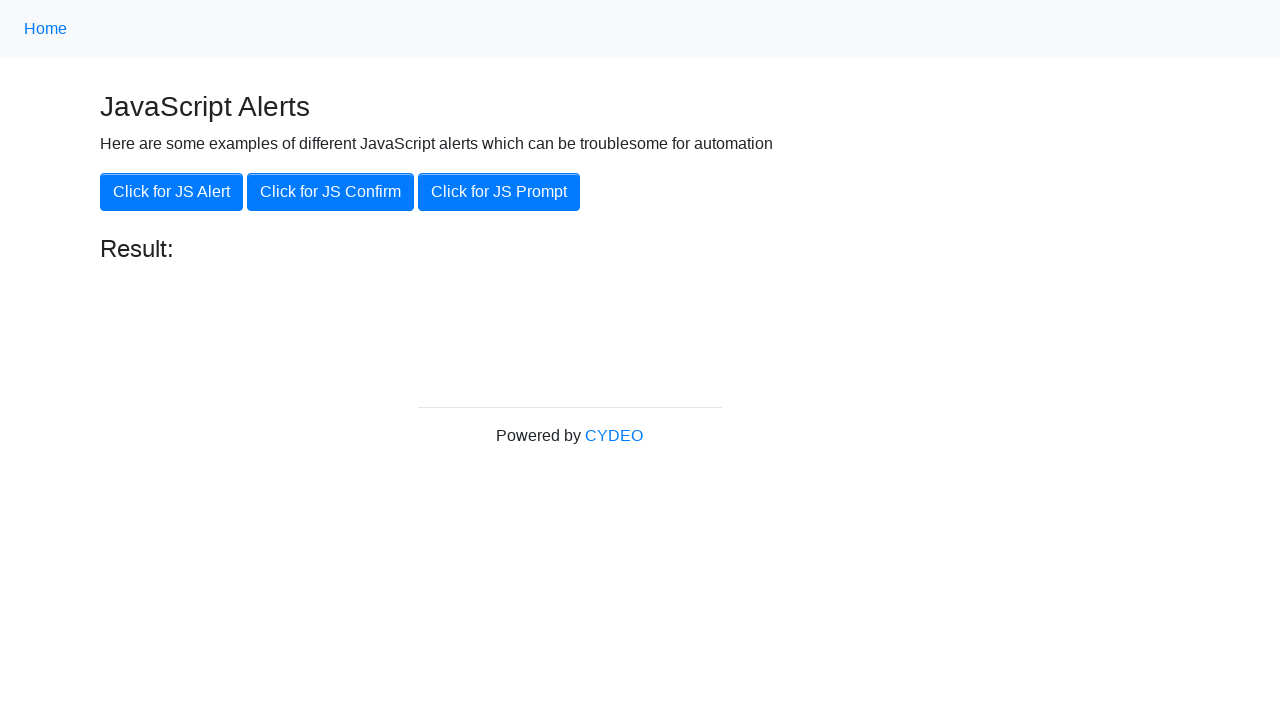

Clicked button to trigger JavaScript alert at (172, 192) on xpath=//button[.='Click for JS Alert']
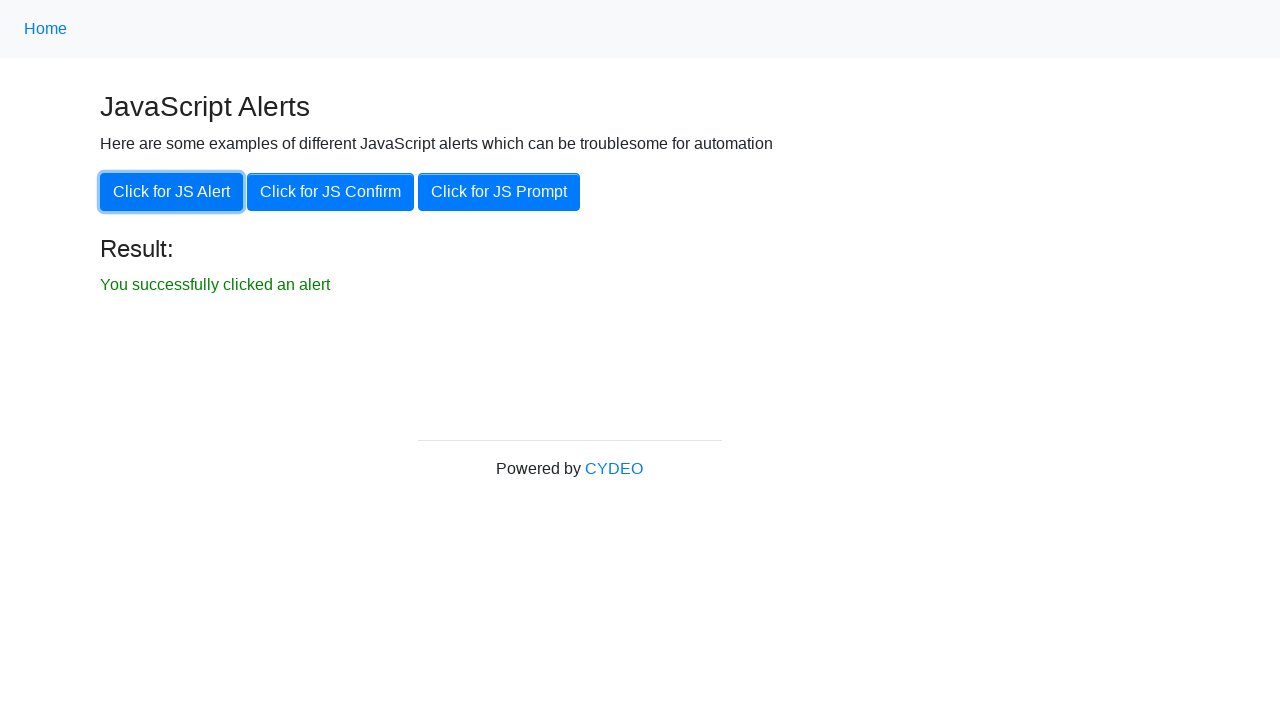

Registered dialog handler to accept alerts
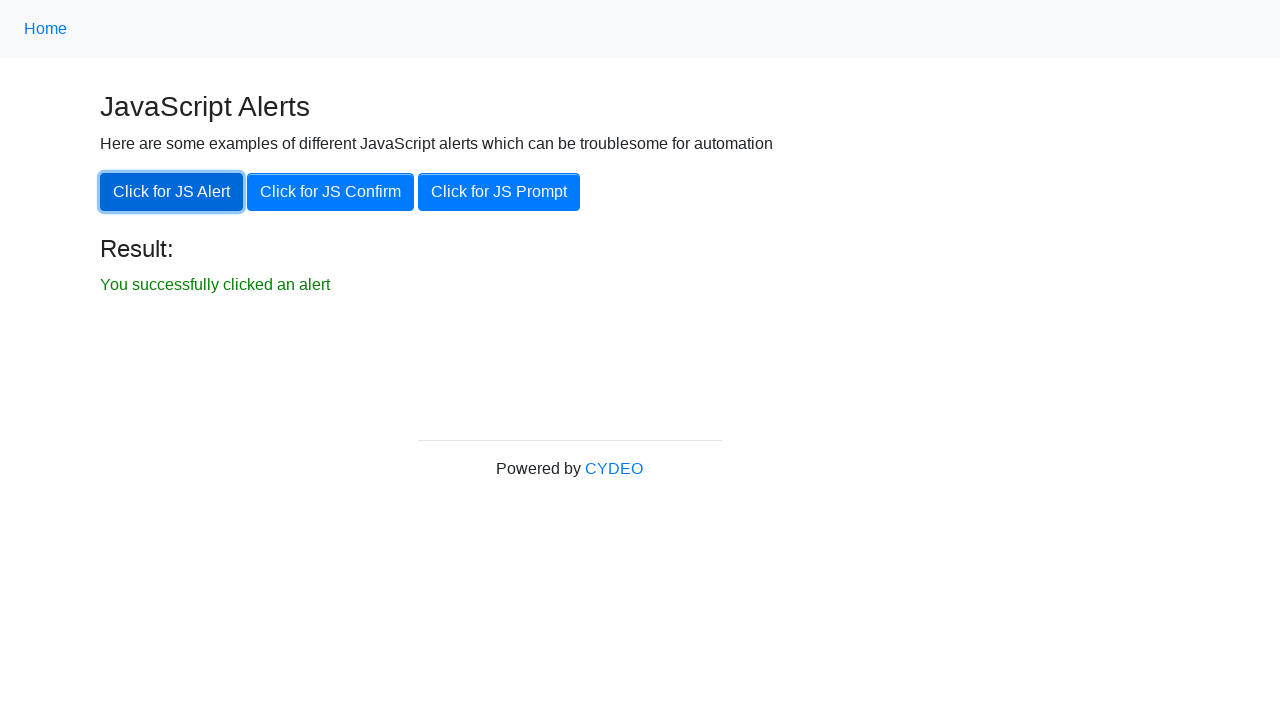

Clicked button to trigger alert and accepted it at (172, 192) on xpath=//button[.='Click for JS Alert']
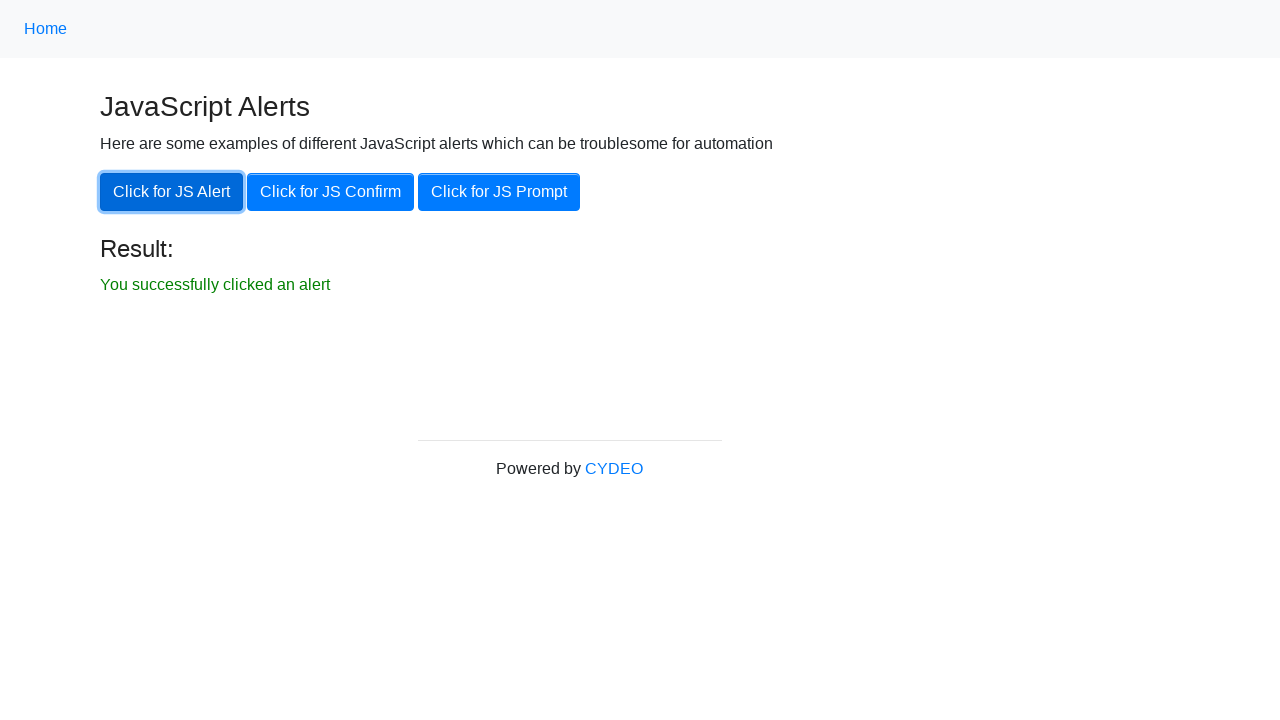

Result message appeared after accepting alert
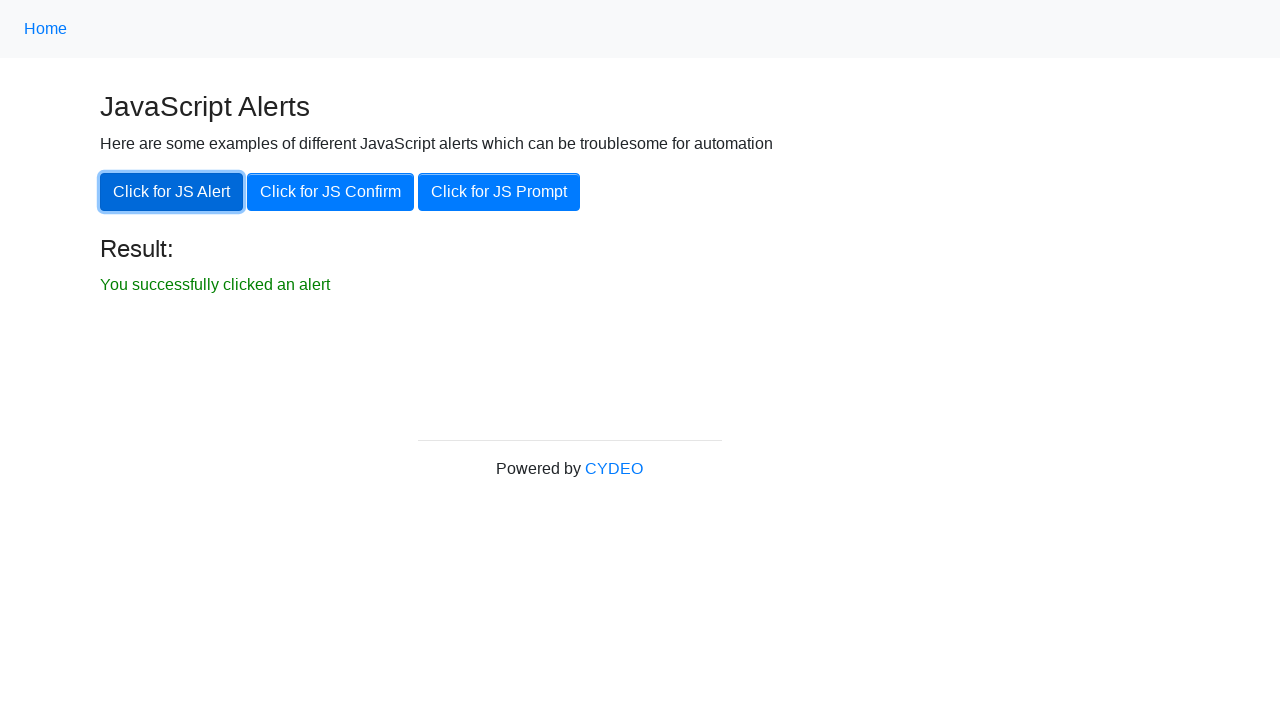

Located result element
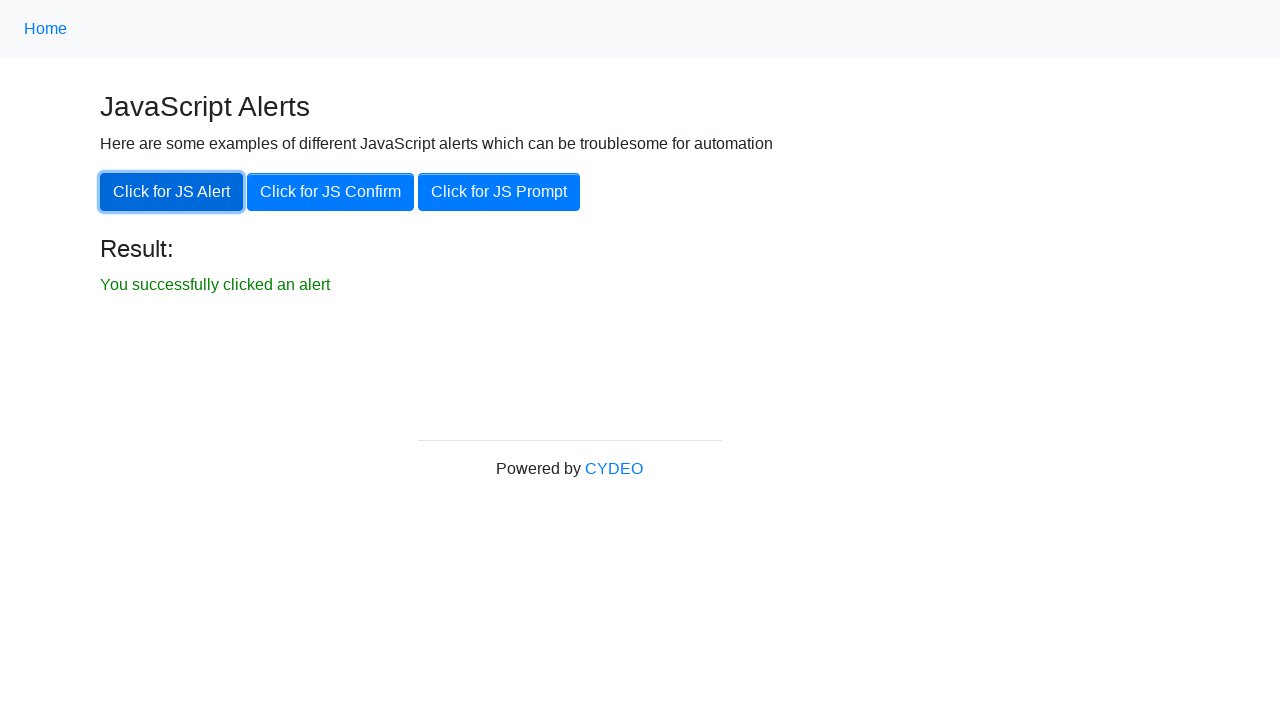

Verified result element is visible
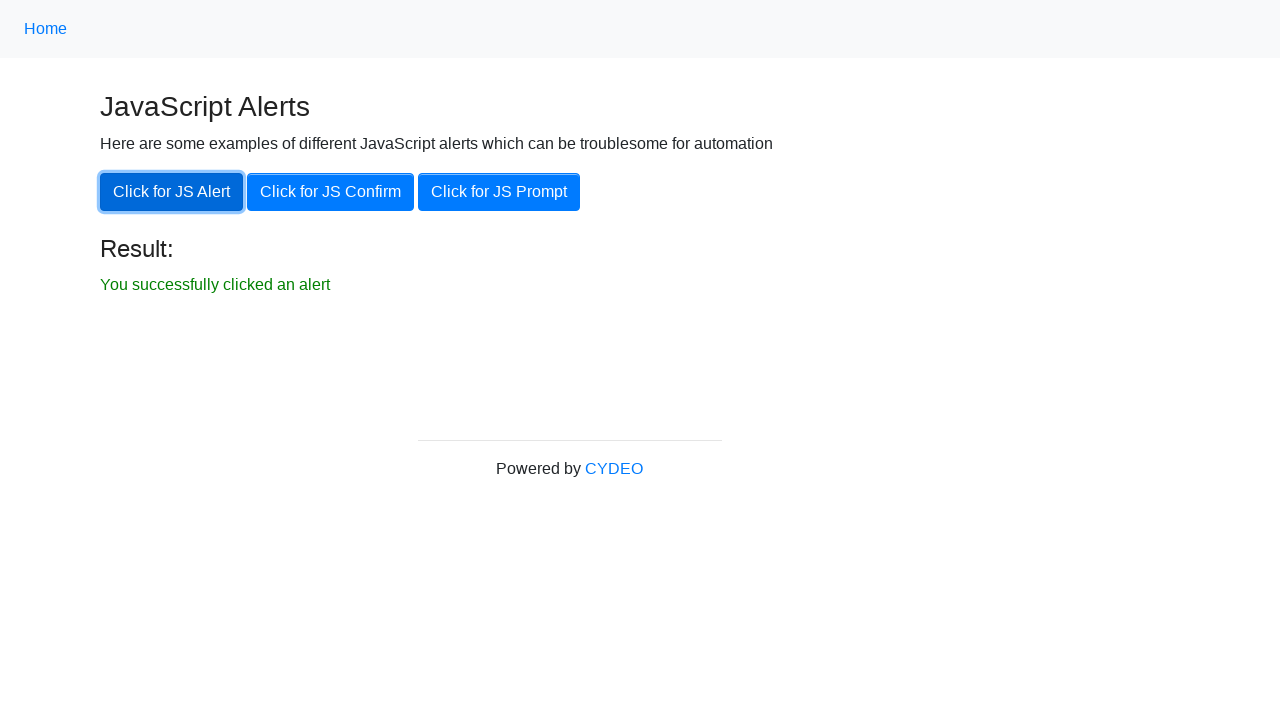

Verified result text content matches expected message
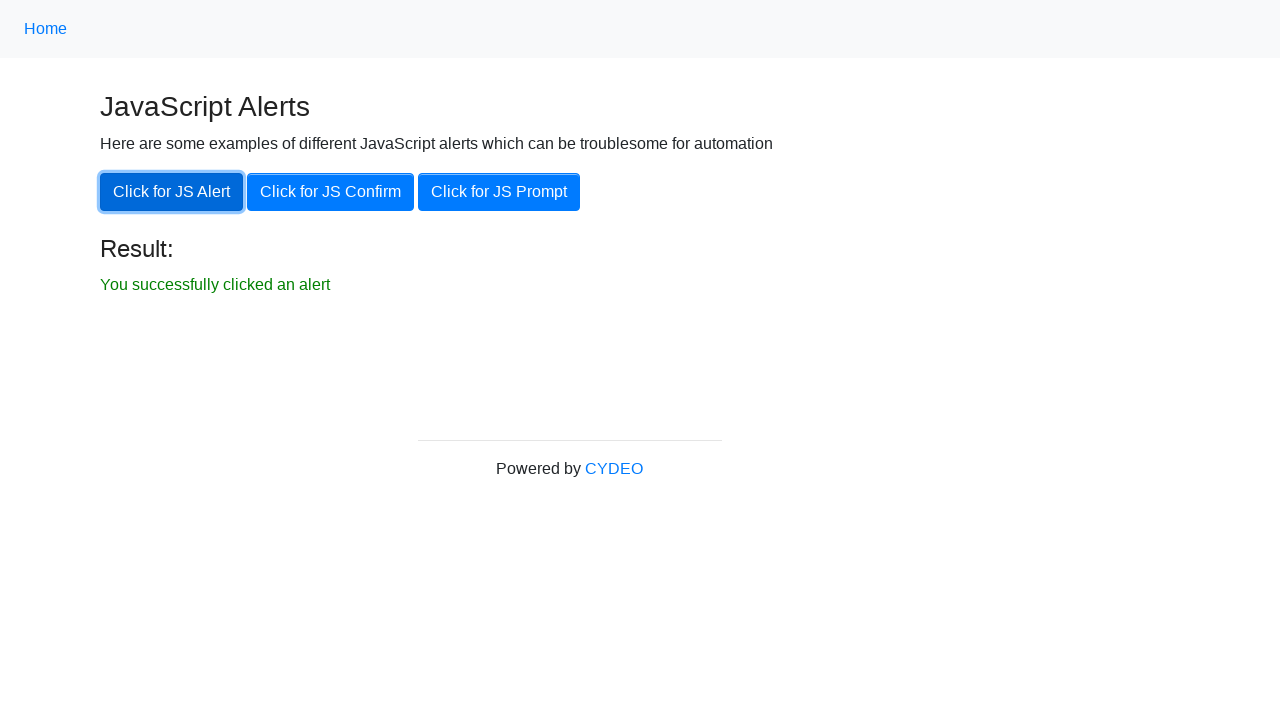

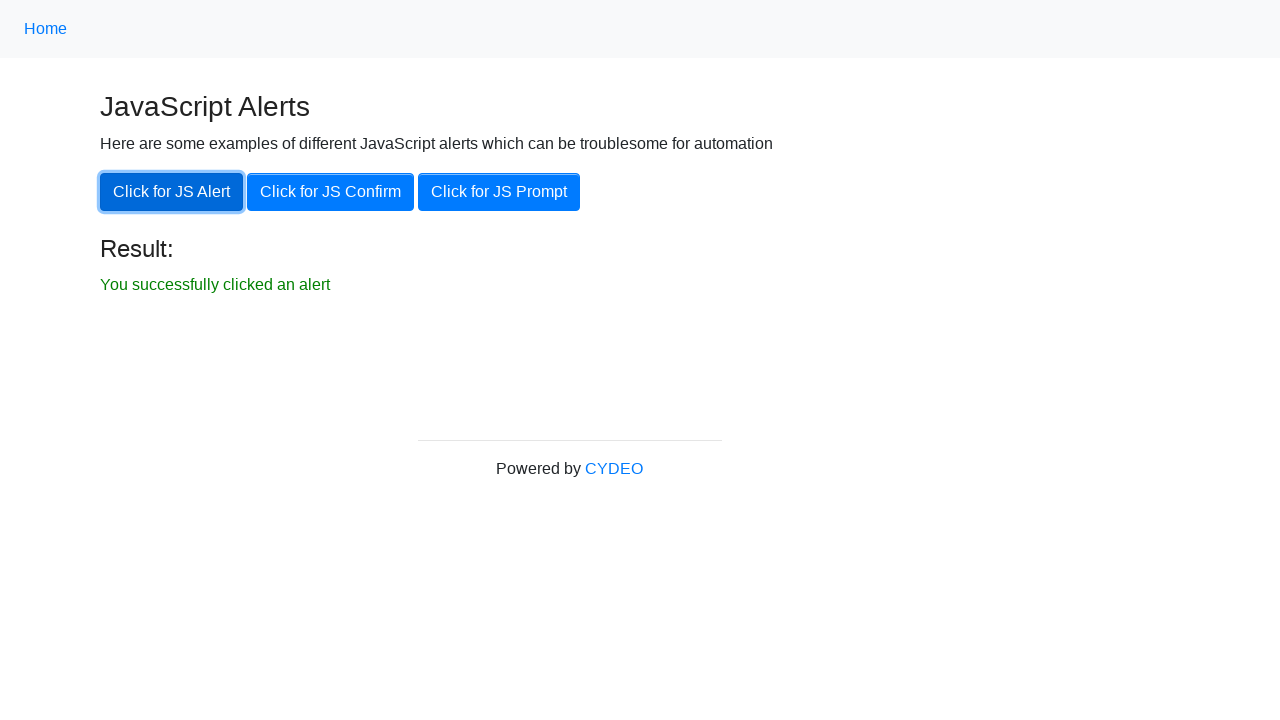